Tests clearing completed items from the todo list

Starting URL: https://todomvc.com/examples/react/dist/

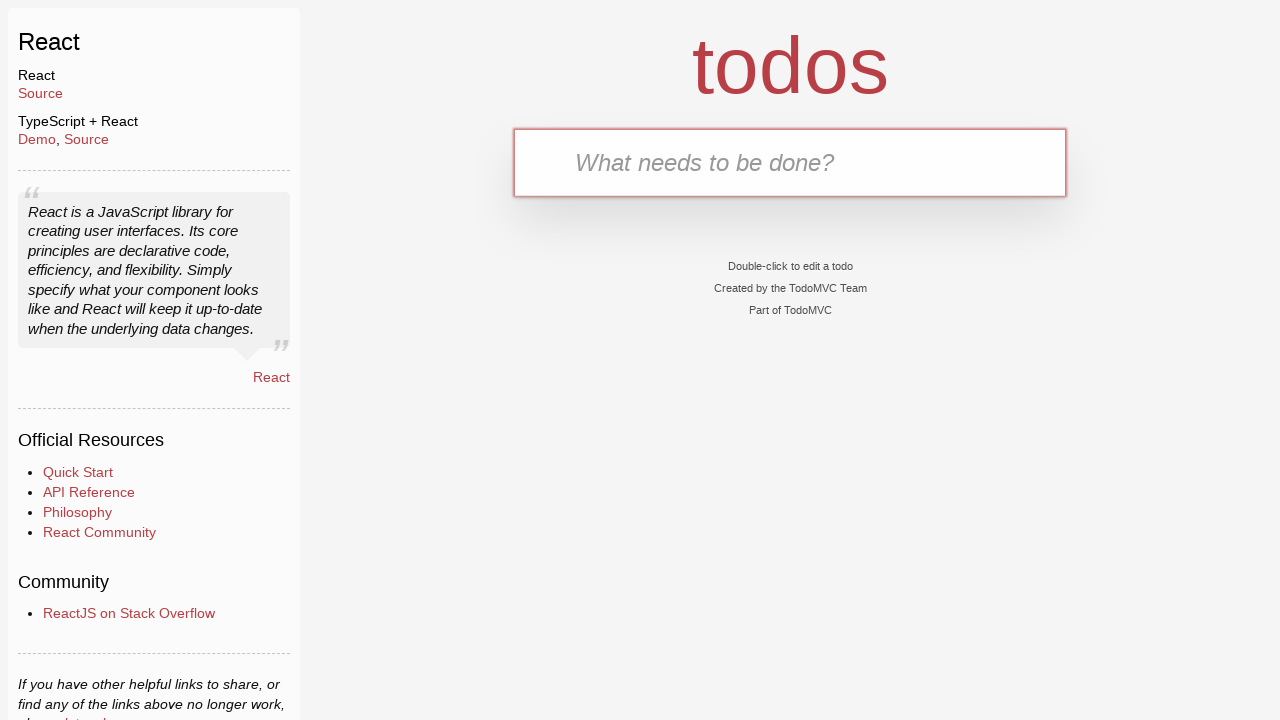

Filled new todo field with 'Buy Sweets' on .new-todo
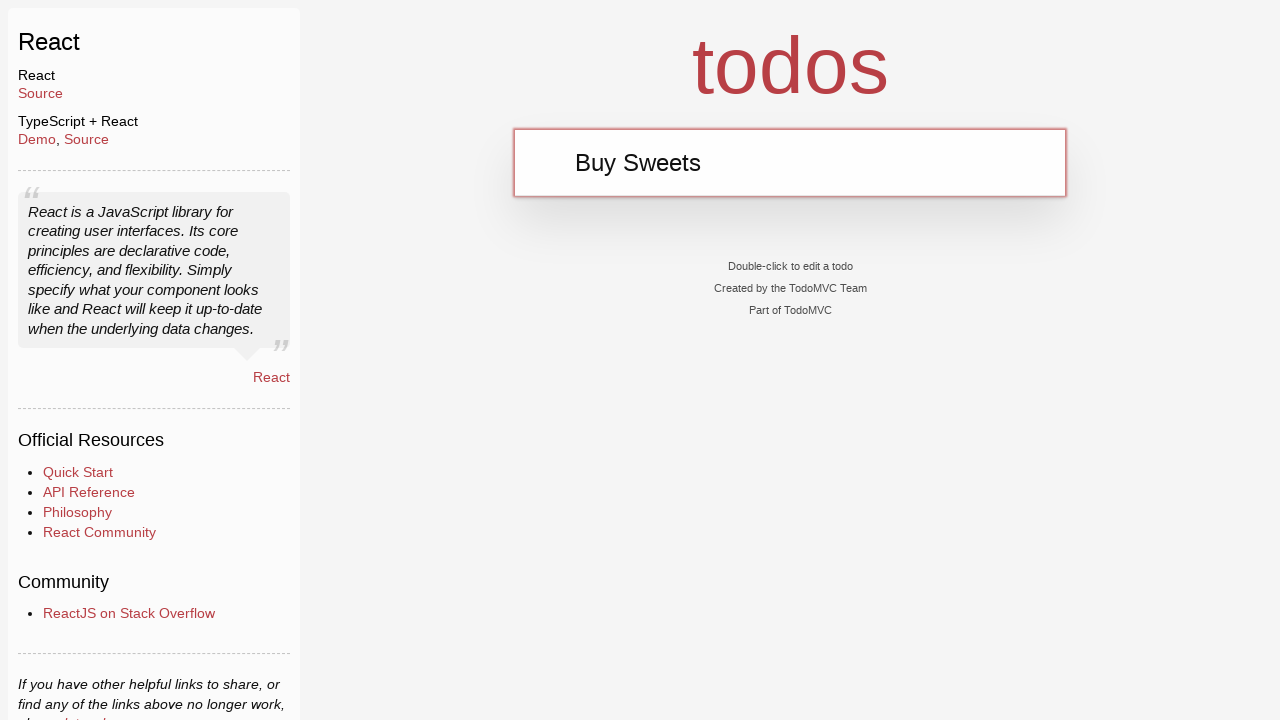

Pressed Enter to add 'Buy Sweets' to todo list on .new-todo
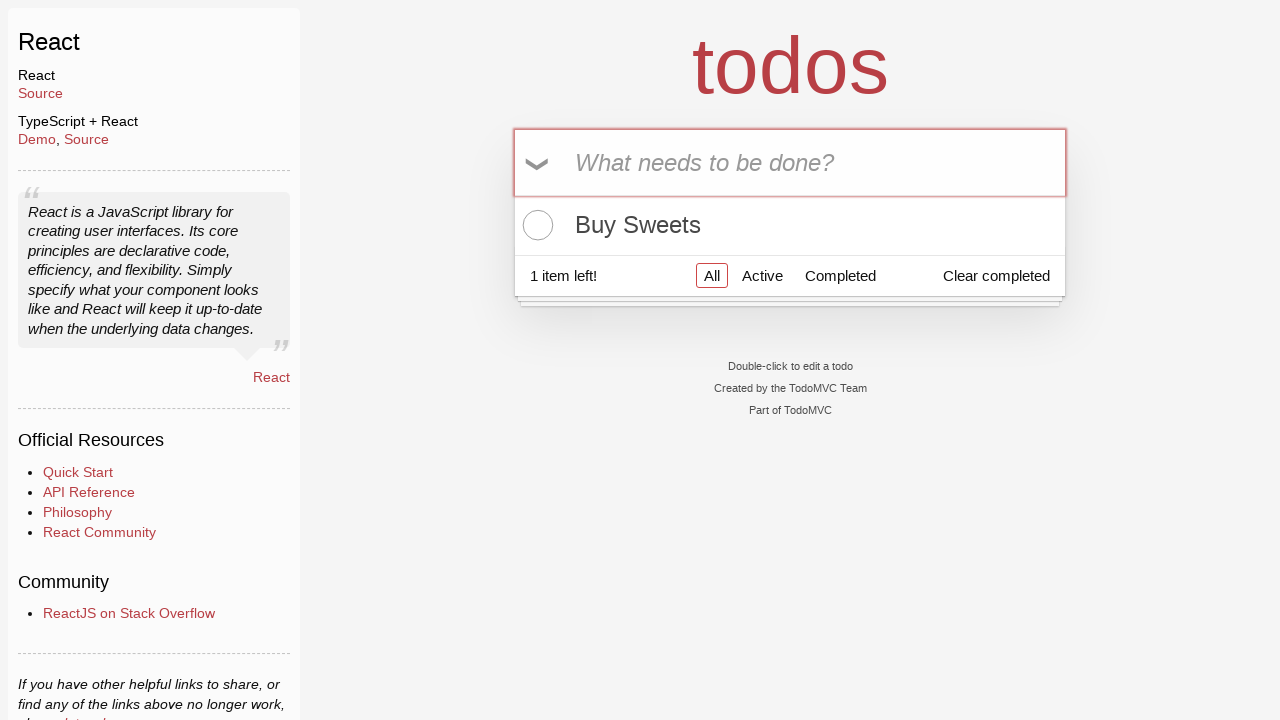

Filled new todo field with 'Walk the dog' on .new-todo
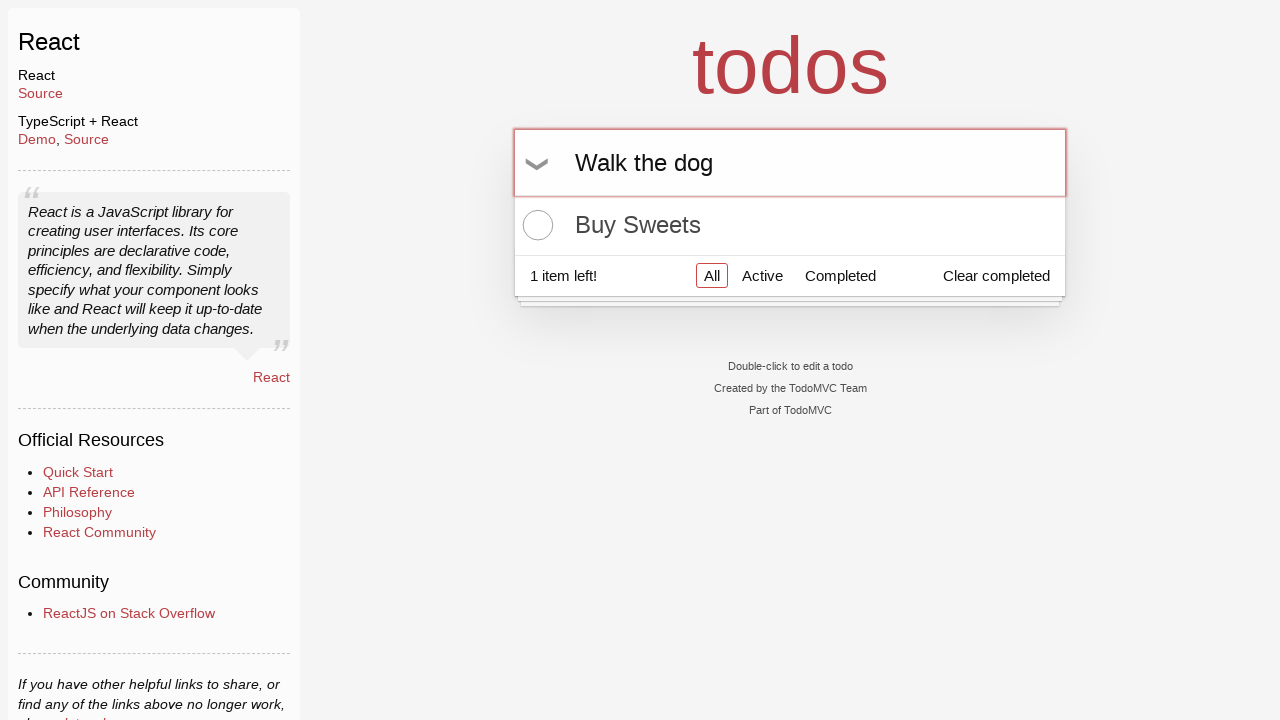

Pressed Enter to add 'Walk the dog' to todo list on .new-todo
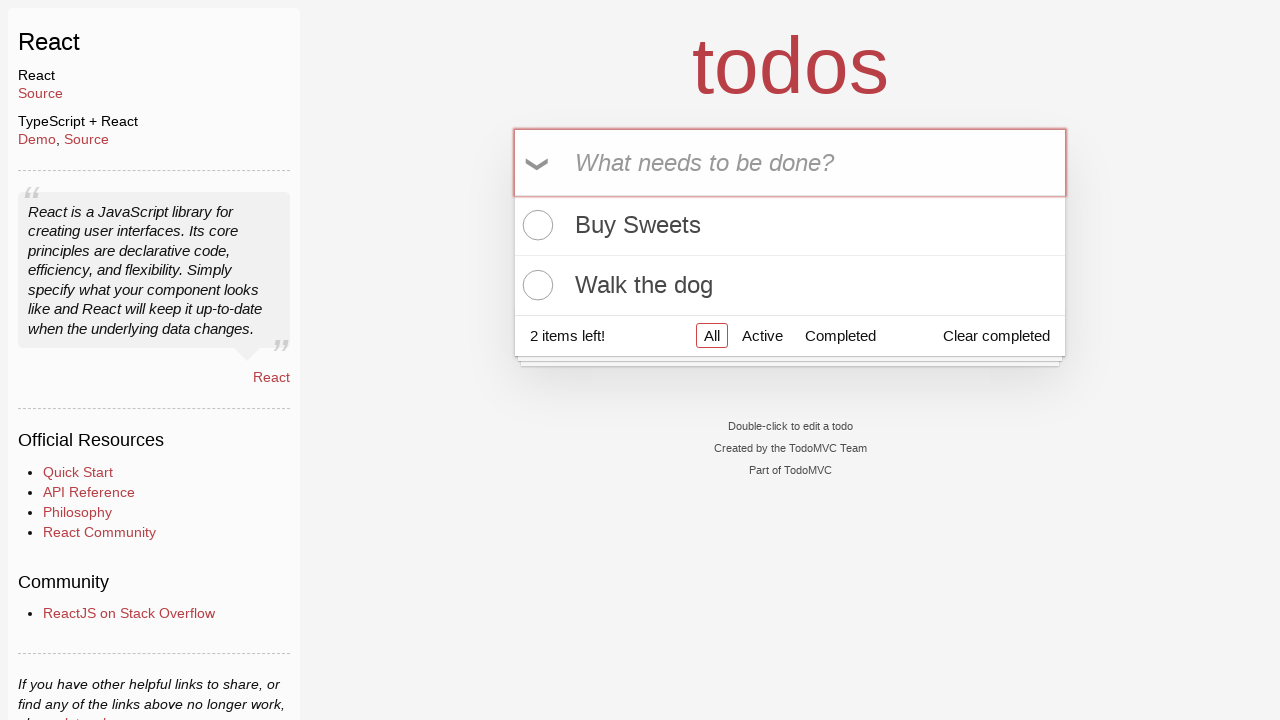

Filled new todo field with 'Talk to Gary' on .new-todo
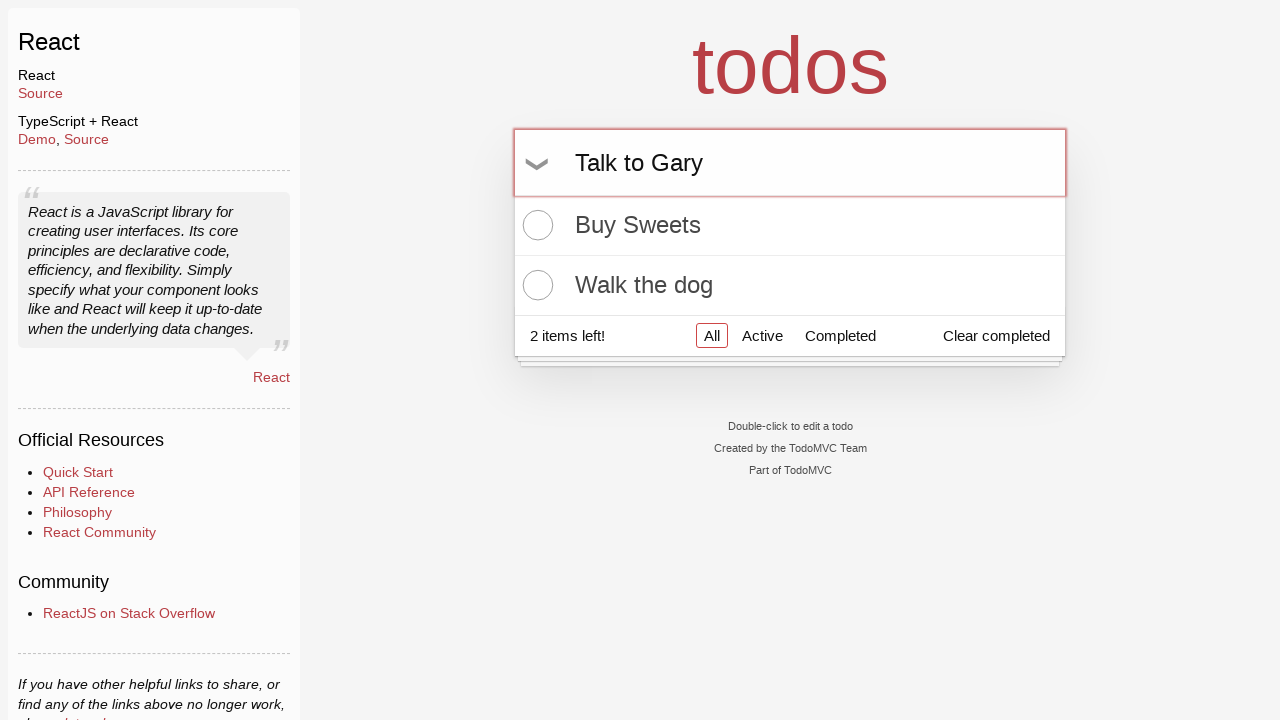

Pressed Enter to add 'Talk to Gary' to todo list on .new-todo
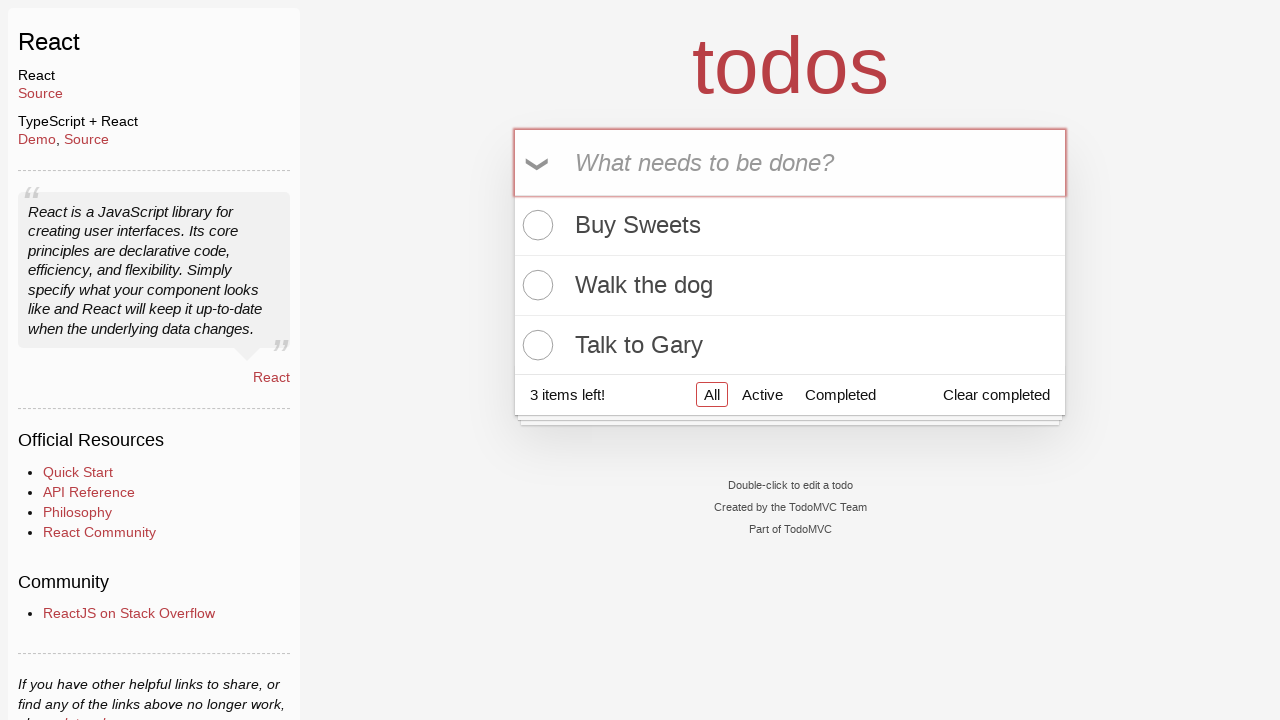

Clicked toggle checkbox for second todo item 'Walk the dog' to mark as complete at (535, 285) on .todo-list li:nth-child(2) .toggle
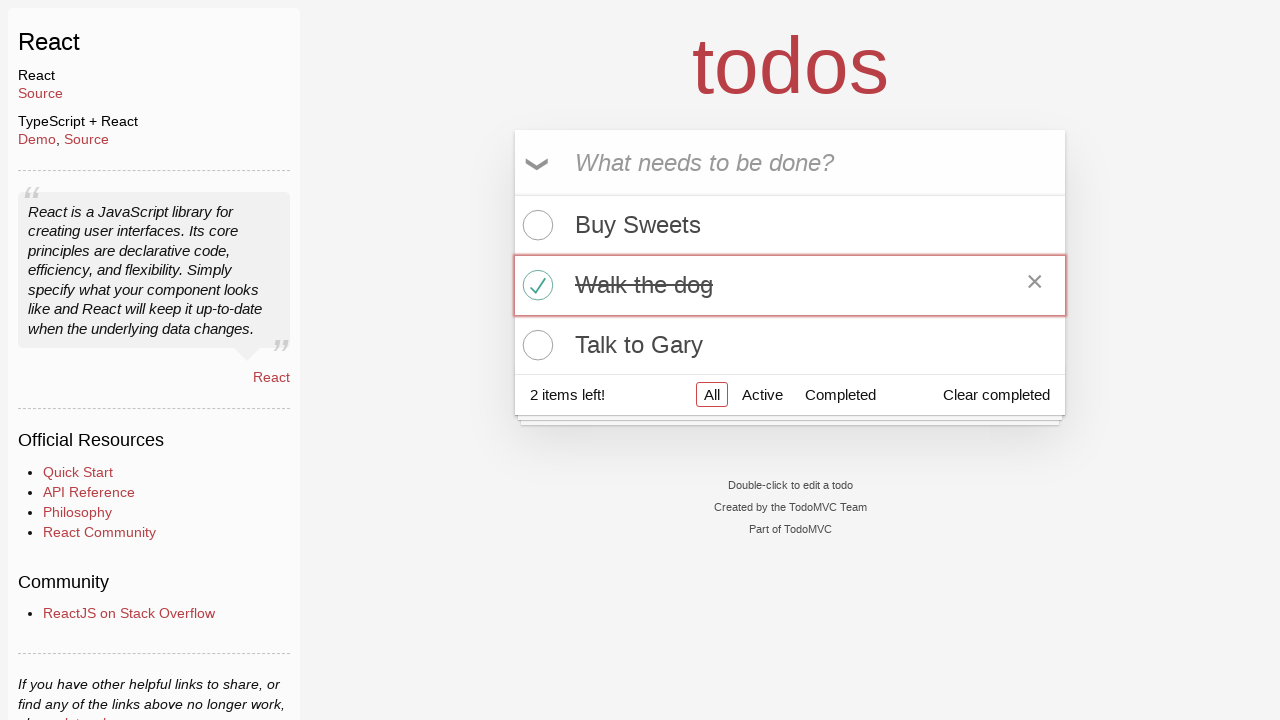

Clicked 'Clear completed' button to remove completed items at (996, 395) on .clear-completed
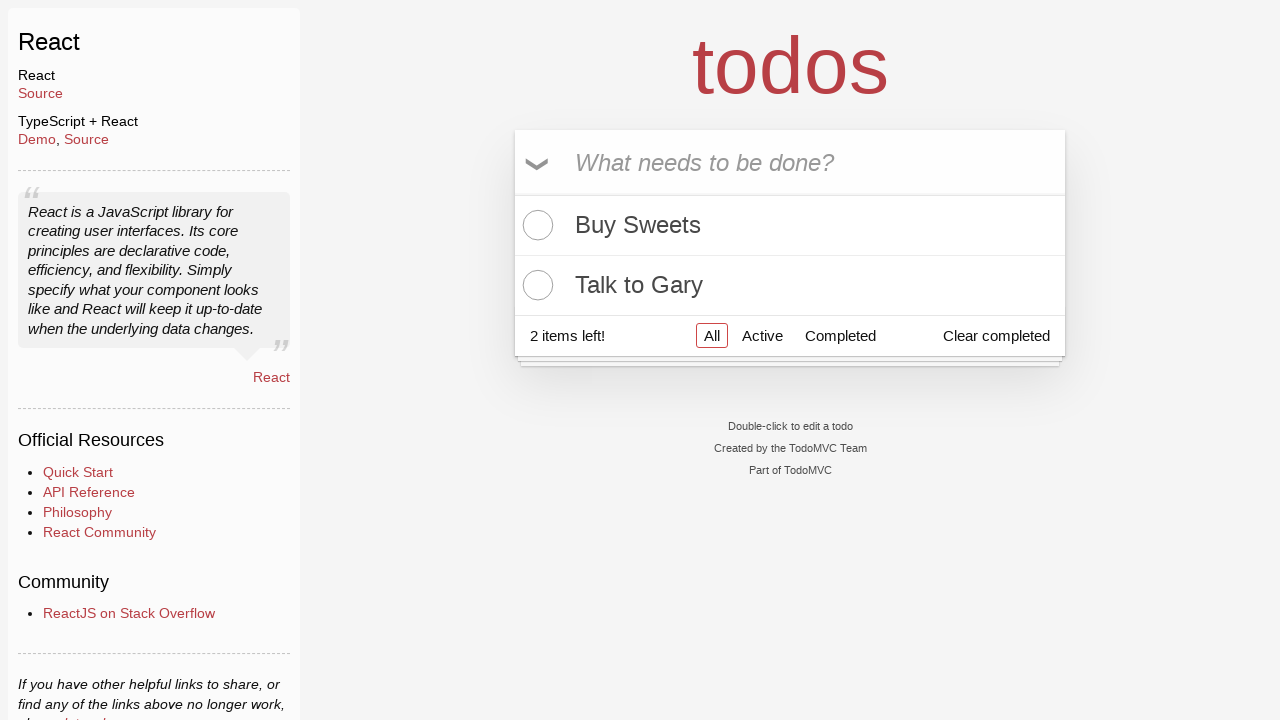

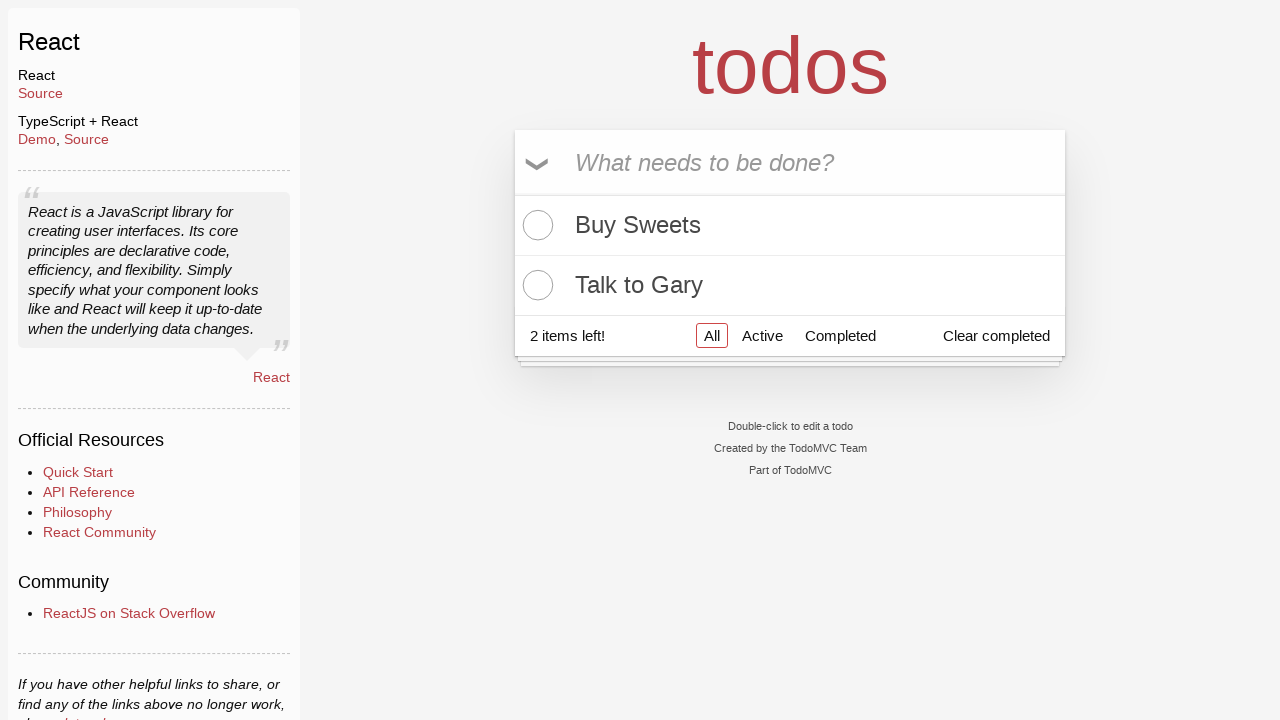